Tests navigation to product details by clicking on a product item in the grid

Starting URL: https://demo.applitools.com/gridHackathonV2.html

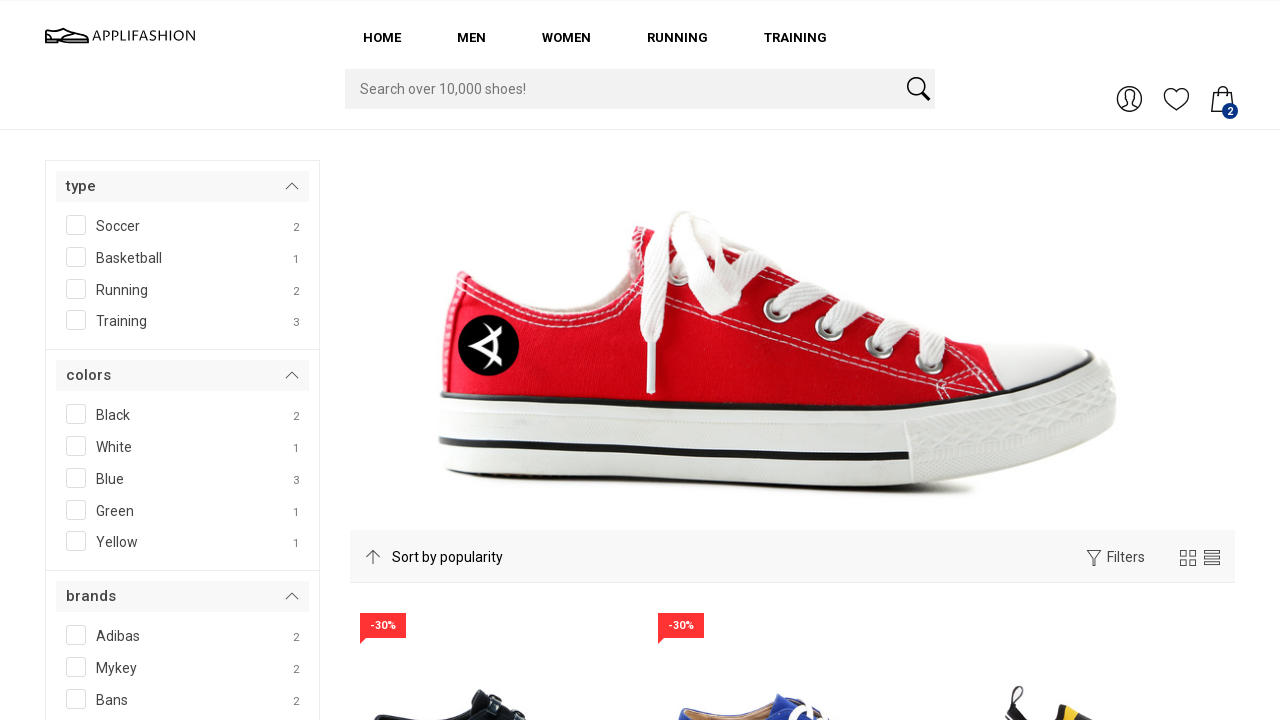

Product grid loaded
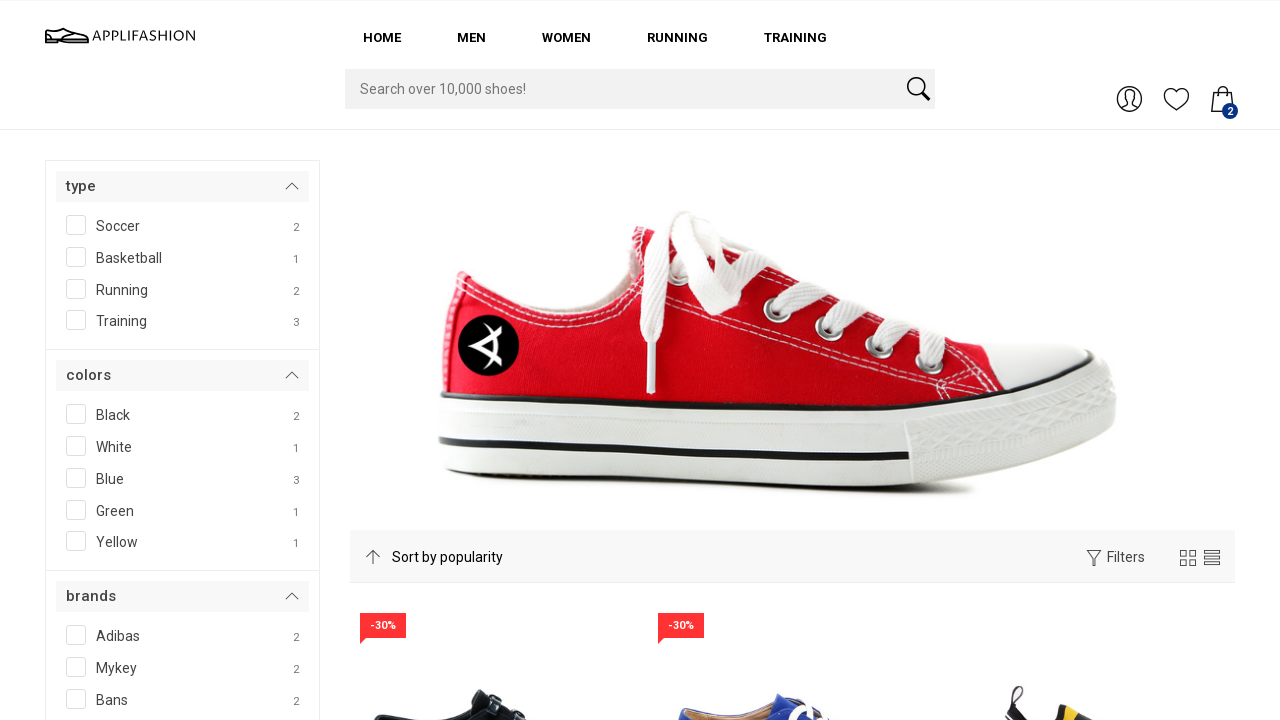

Clicked on first product item in the grid at (494, 545) on #product_grid .grid_item
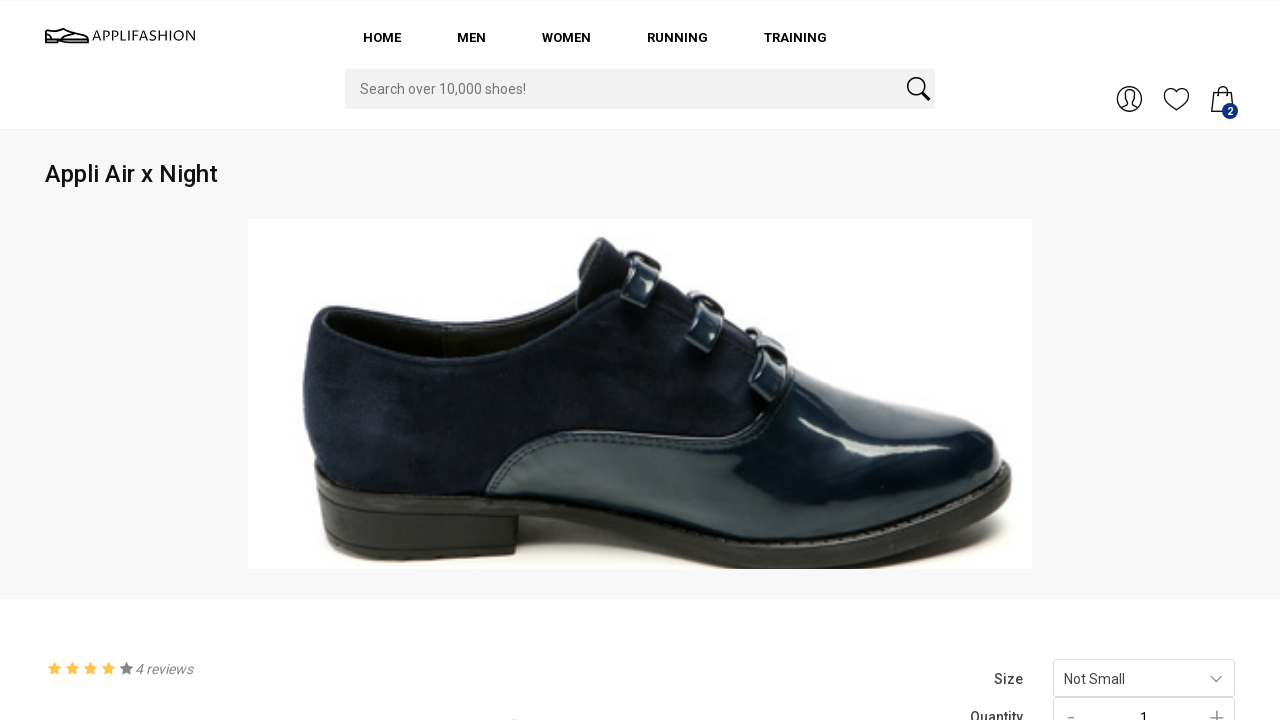

Product details page loaded
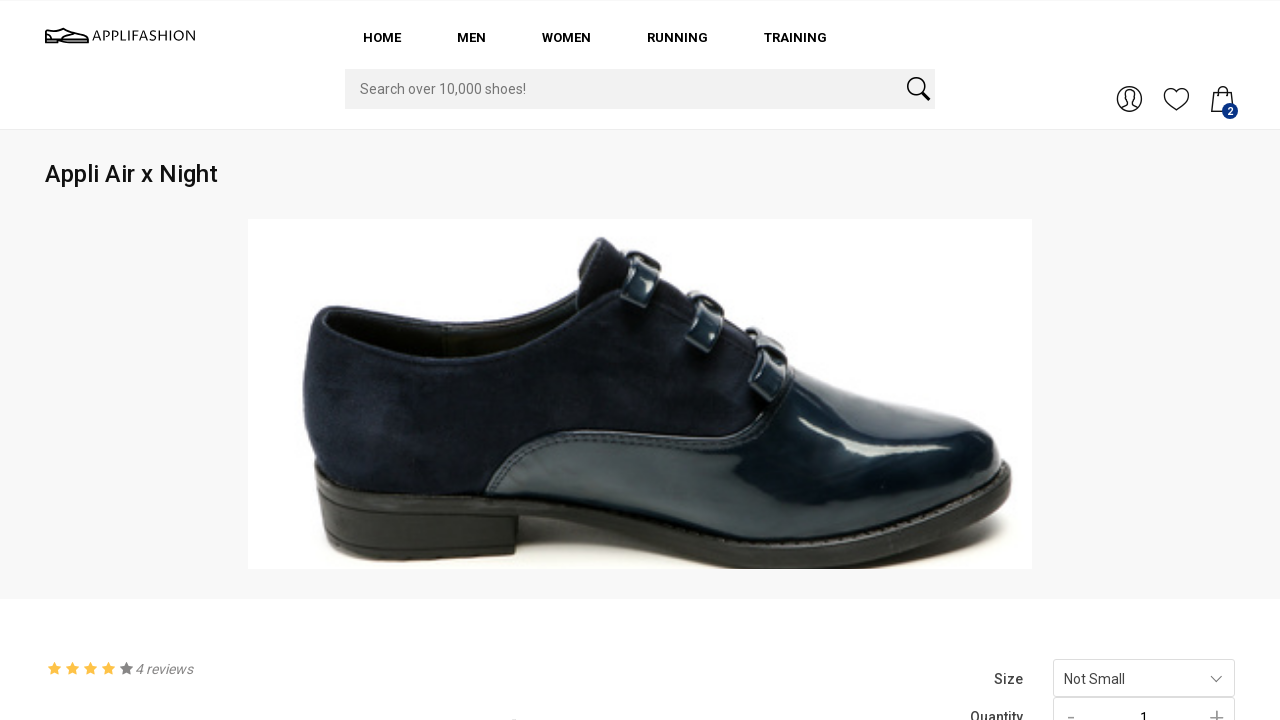

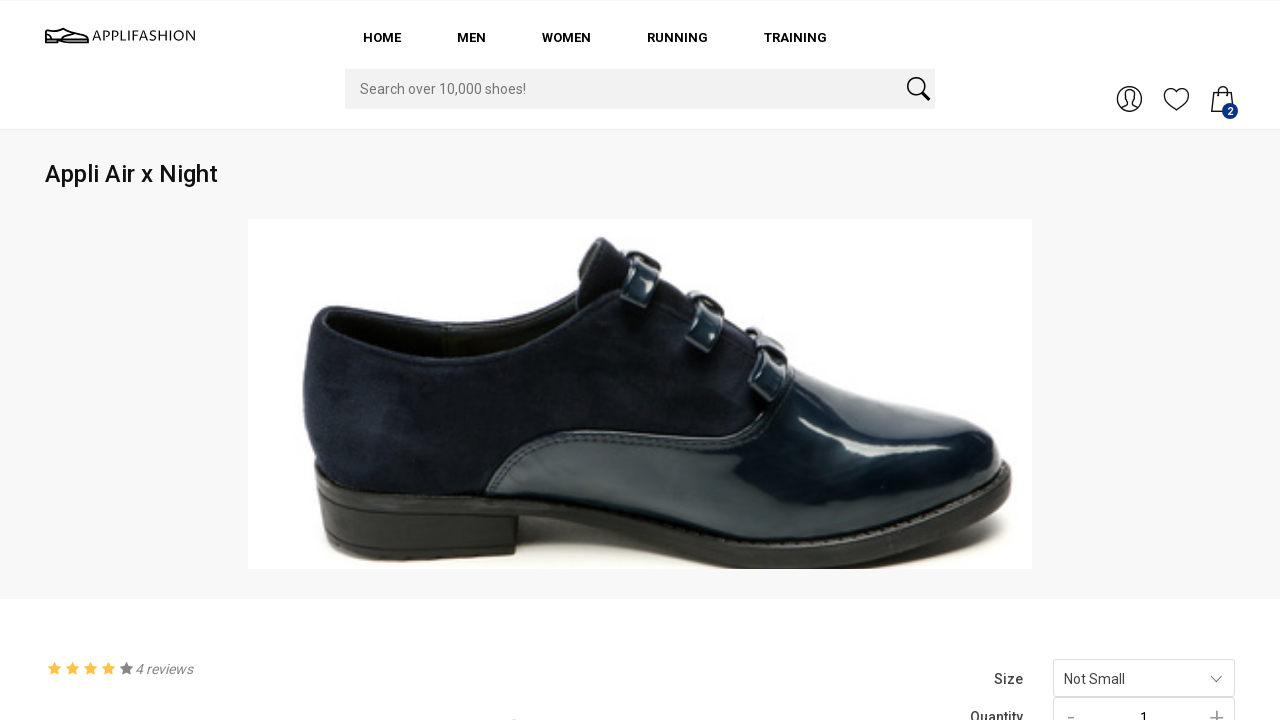